Tests dismissing a JavaScript prompt dialog after entering text into it

Starting URL: https://the-internet.herokuapp.com/javascript_alerts

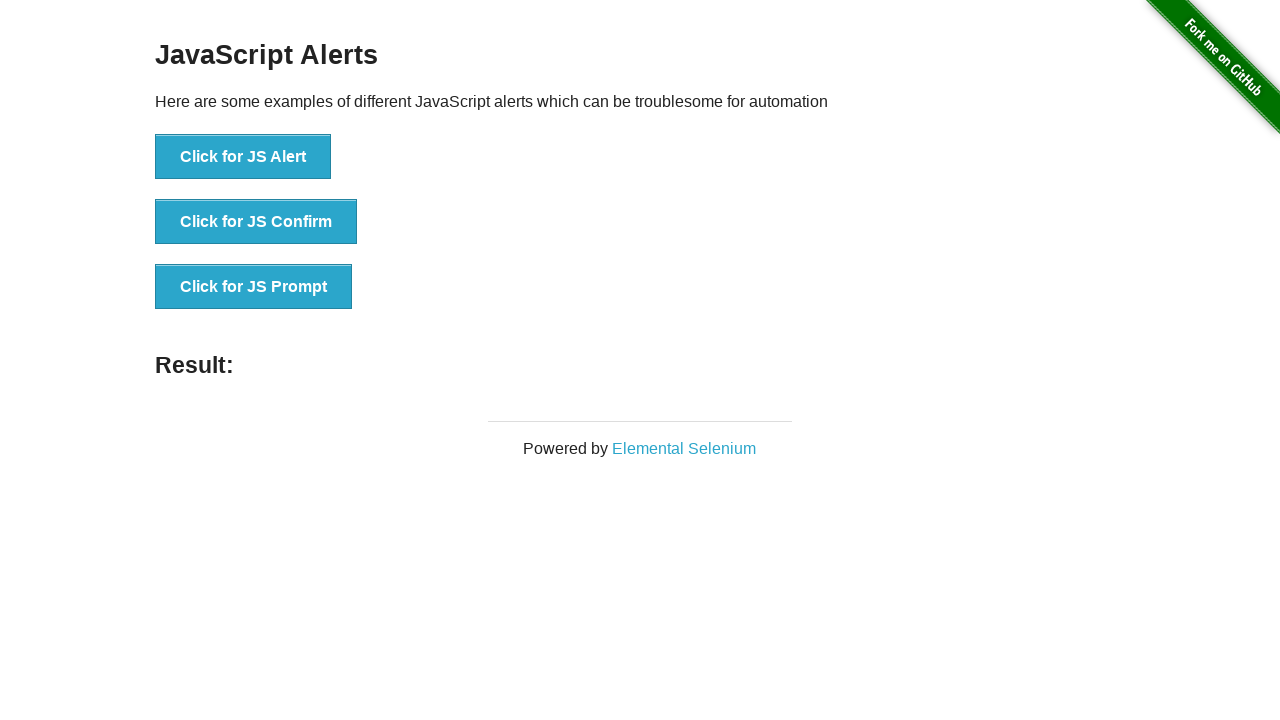

Set up dialog handler to dismiss prompts
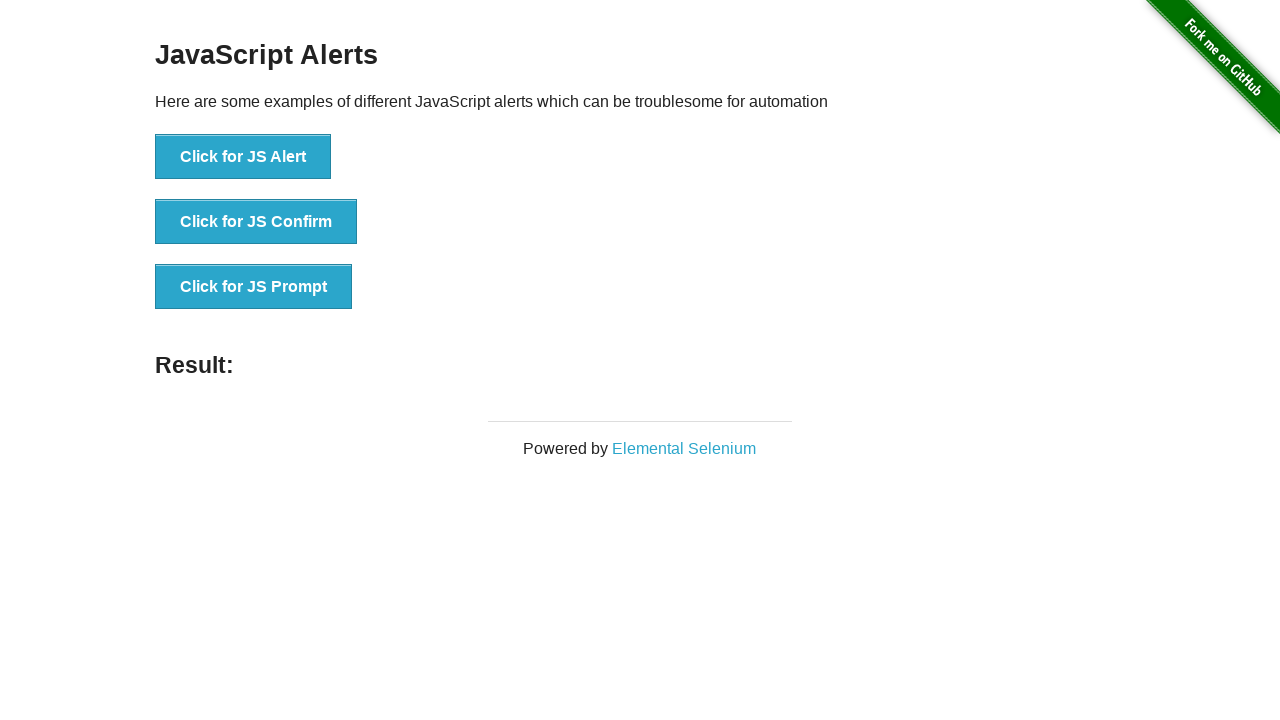

Clicked the JS Prompt button at (254, 287) on xpath=//*[text()='Click for JS Prompt']
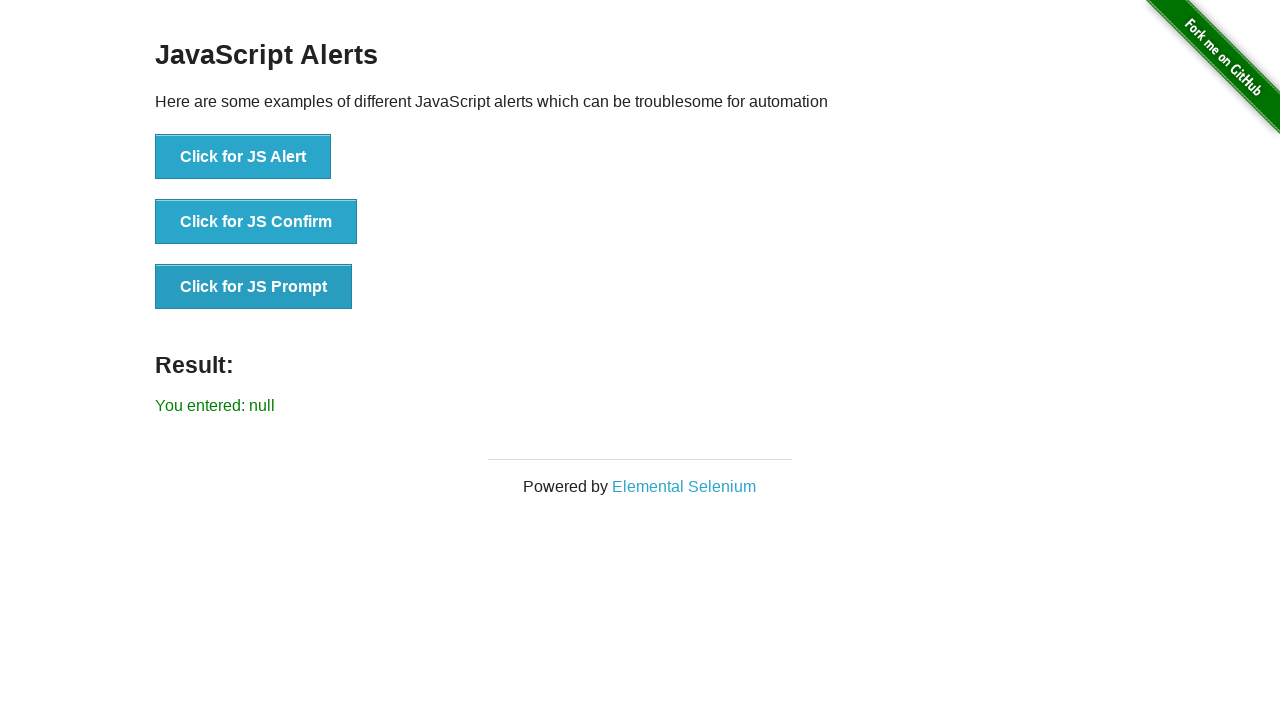

Result message appeared after dismissing prompt
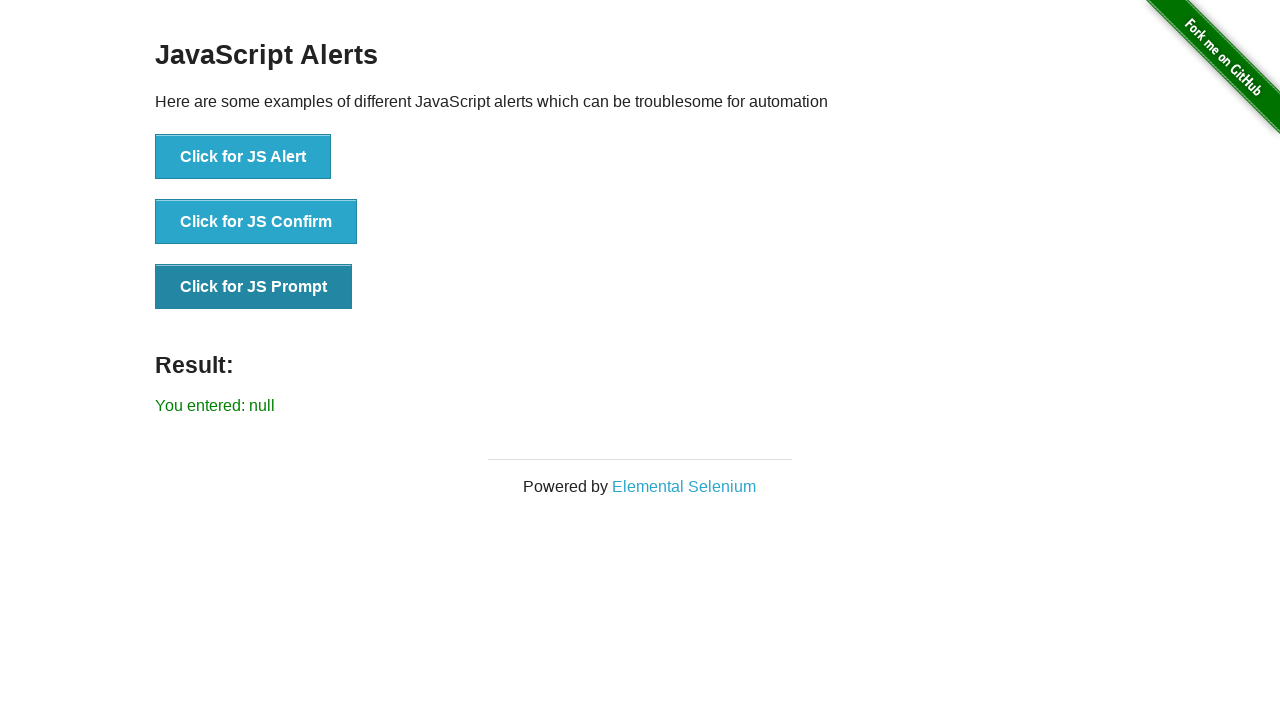

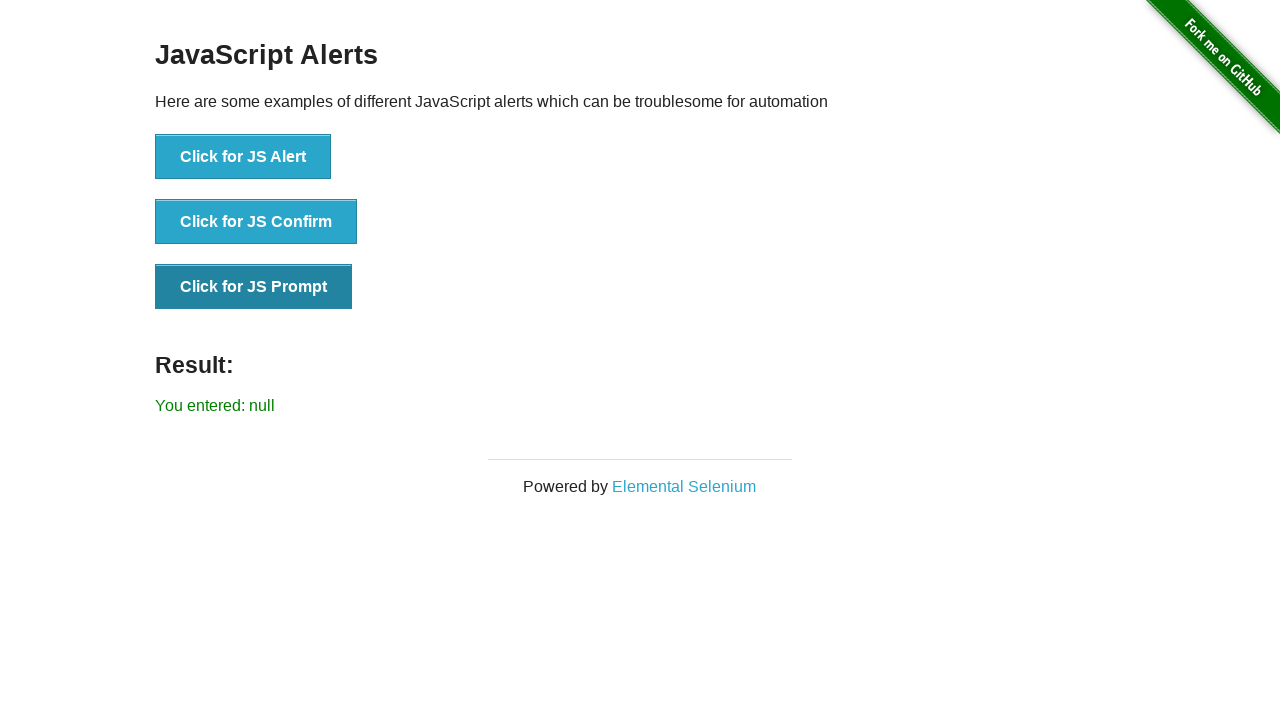